Tests the text box form by filling in full name, email, current address, and permanent address fields, then submitting and verifying the output

Starting URL: https://demoqa.com

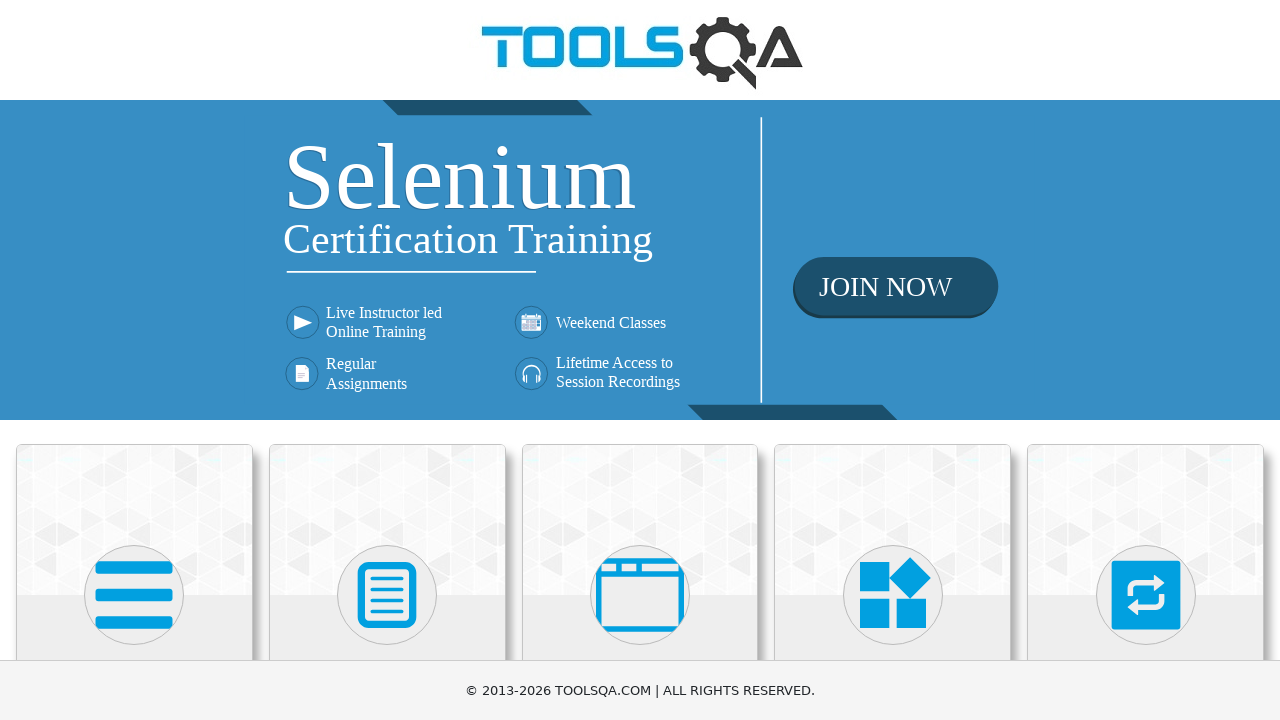

Clicked on Elements card at (134, 360) on text=Elements
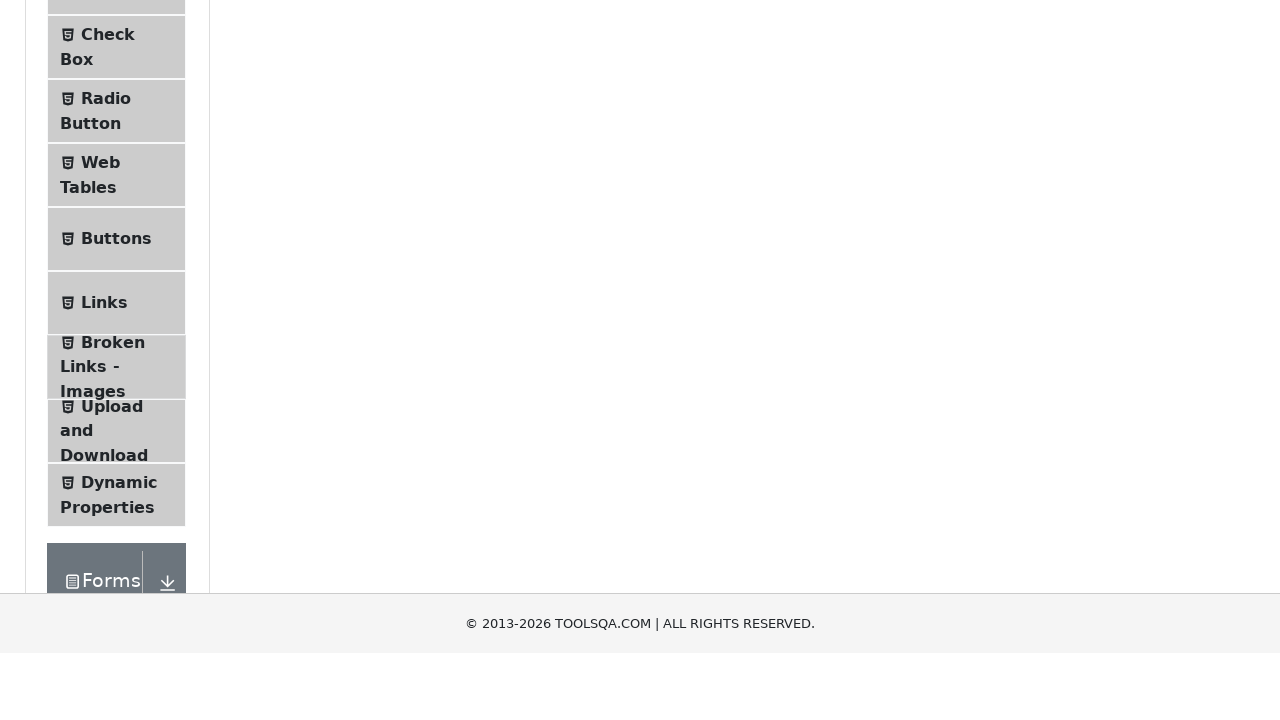

Clicked on Text Box menu item at (119, 261) on text=Text Box
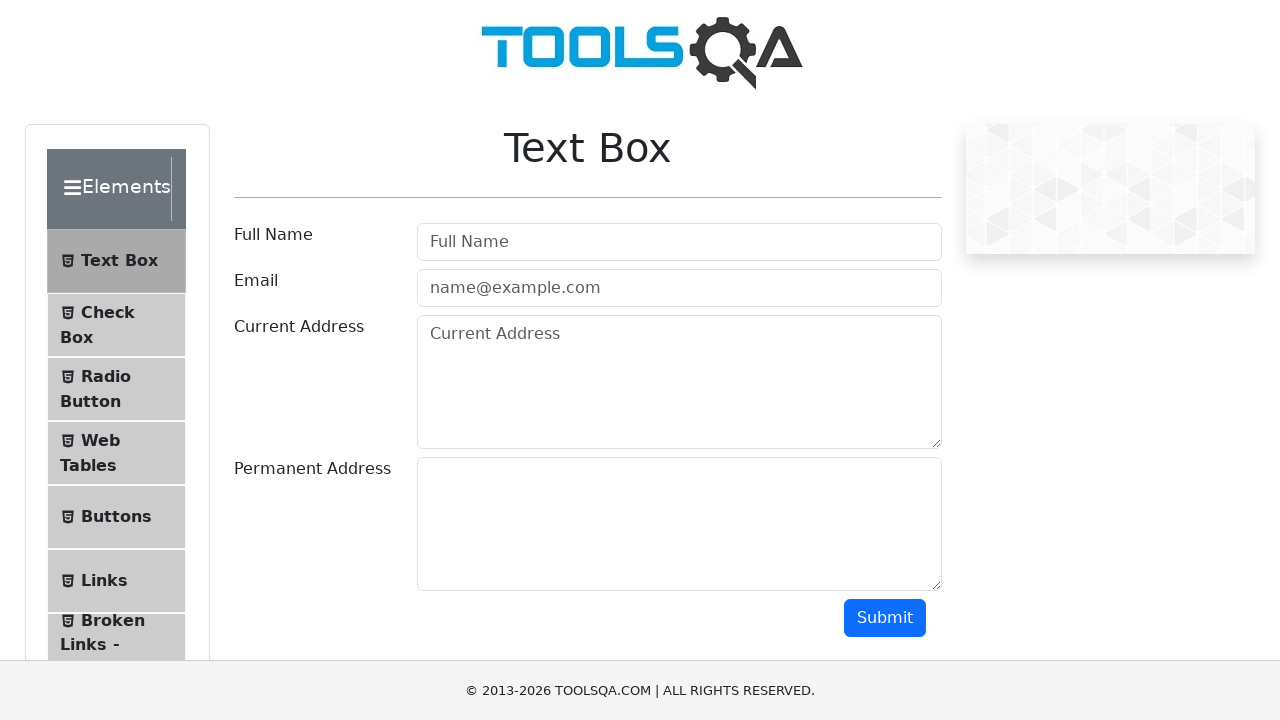

Filled in full name field with 'Lucy Montgomery' on #userName
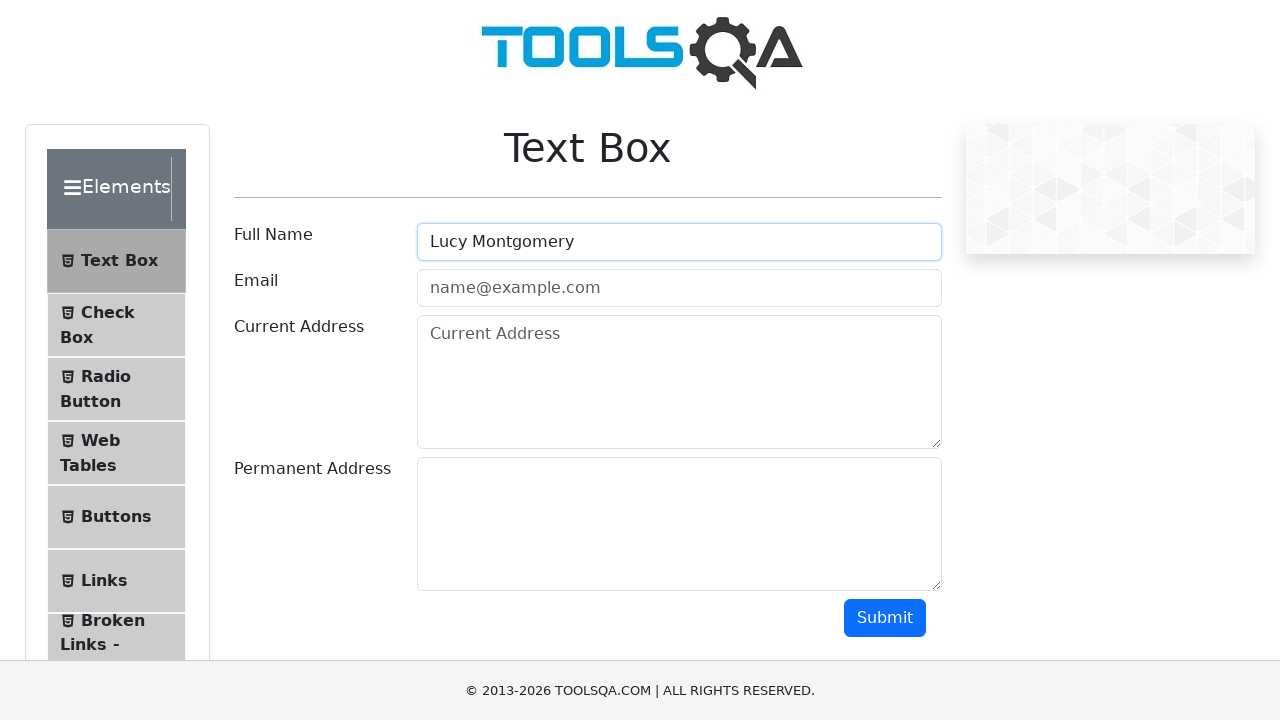

Filled in email field with 'lucymontgomery@hotmail.com' on #userEmail
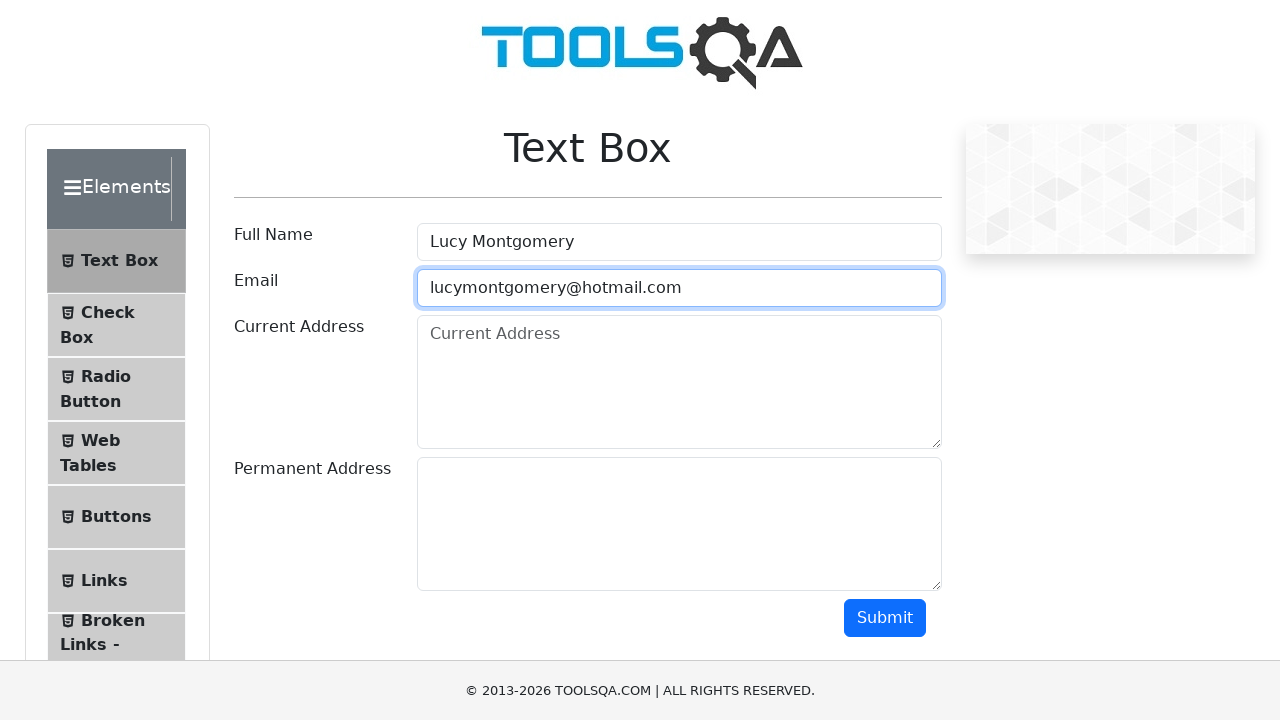

Filled in current address field with 'Green Gables 8' on #currentAddress
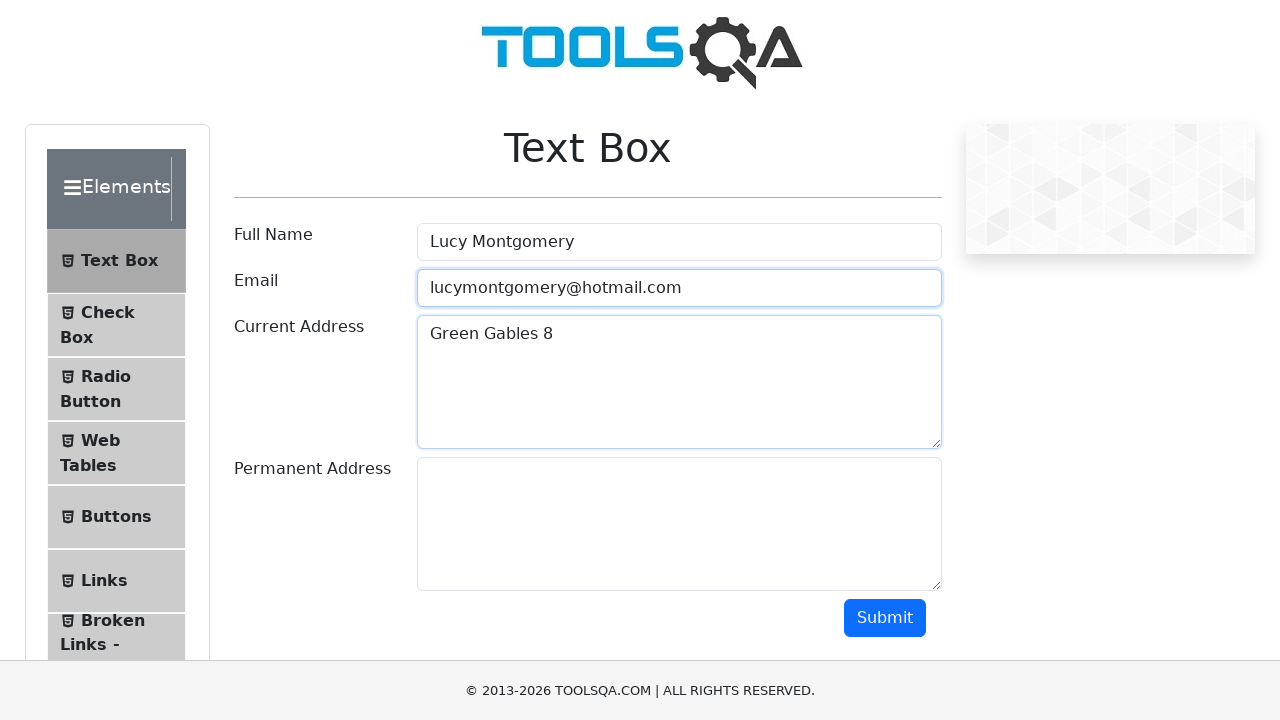

Filled in permanent address field with 'Montreal Avenue 8' on #permanentAddress
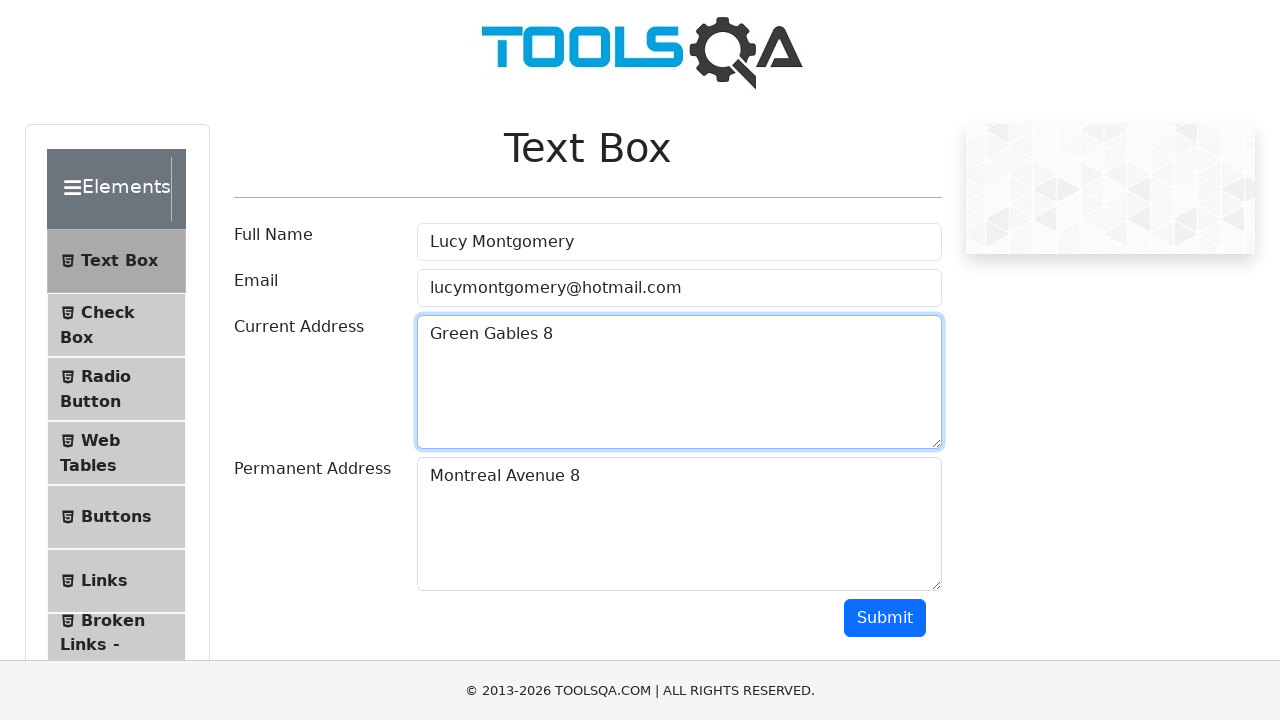

Scrolled submit button into view
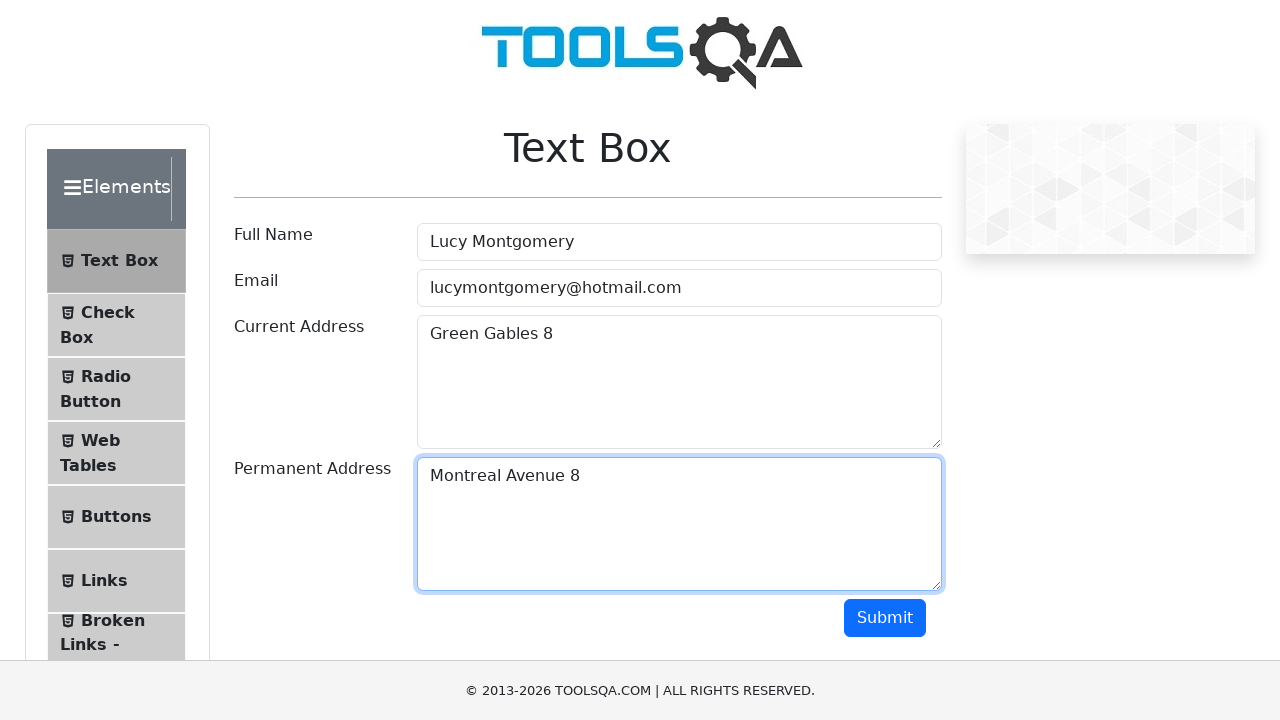

Clicked submit button to submit the form at (885, 618) on #submit
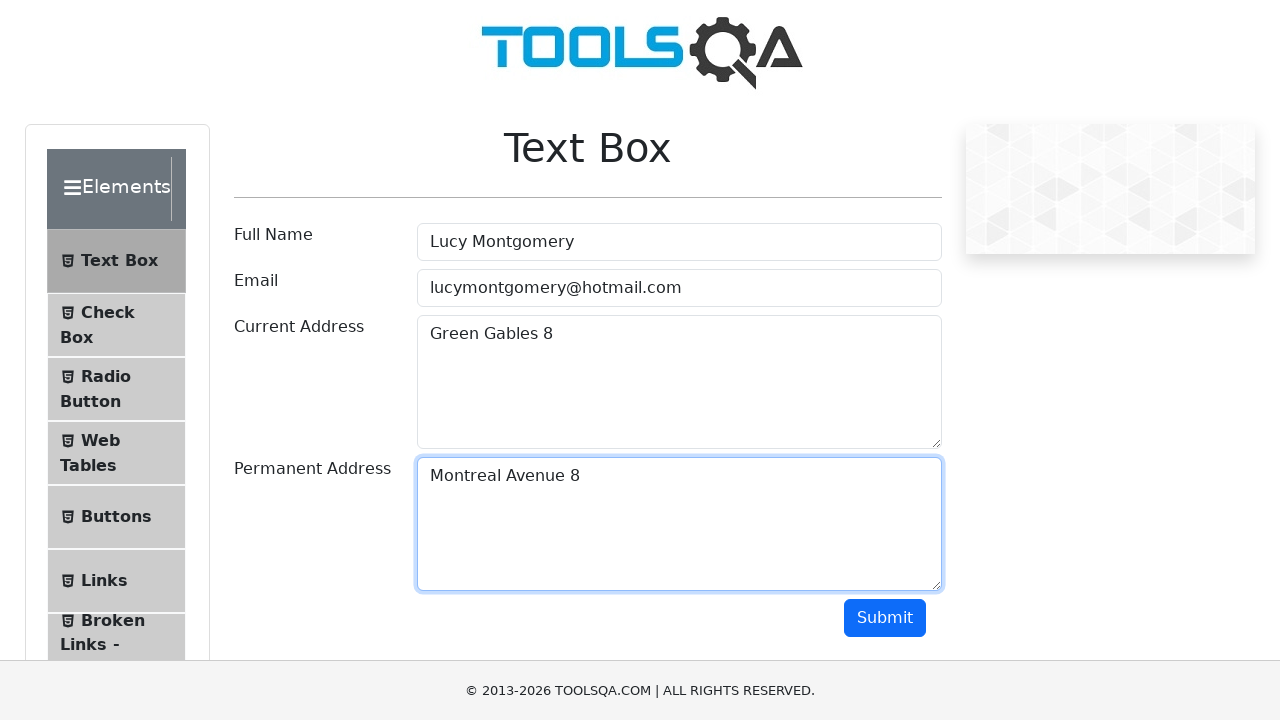

Form output appeared after successful submission
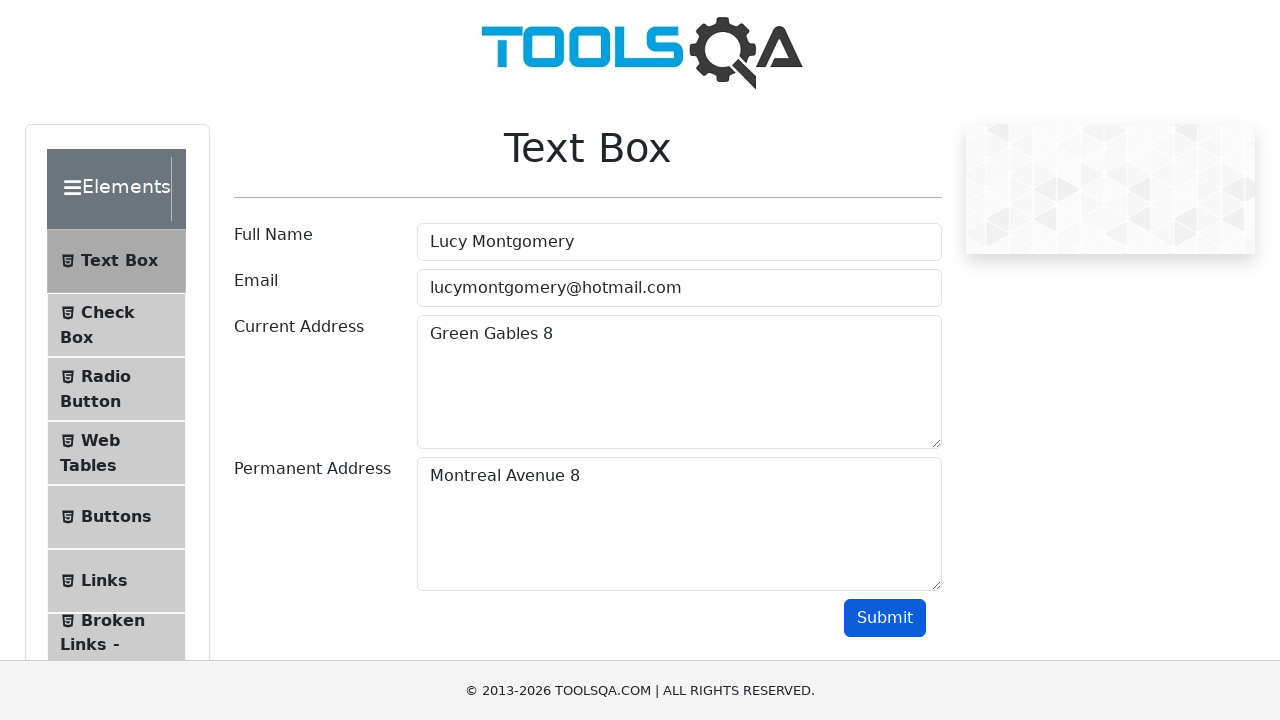

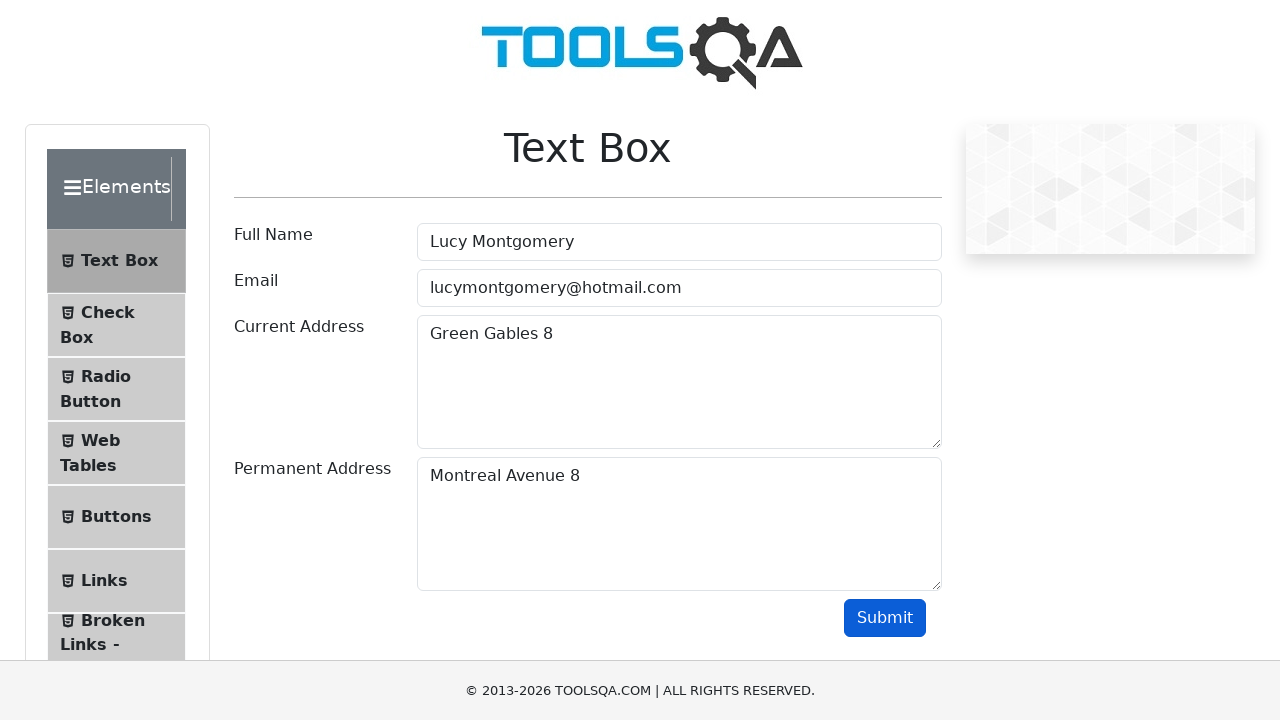